Tests multiple window handling by clicking a link that opens a new window, verifying the new window content, then closing the new window and verifying the original window content is still present.

Starting URL: http://the-internet.herokuapp.com/windows

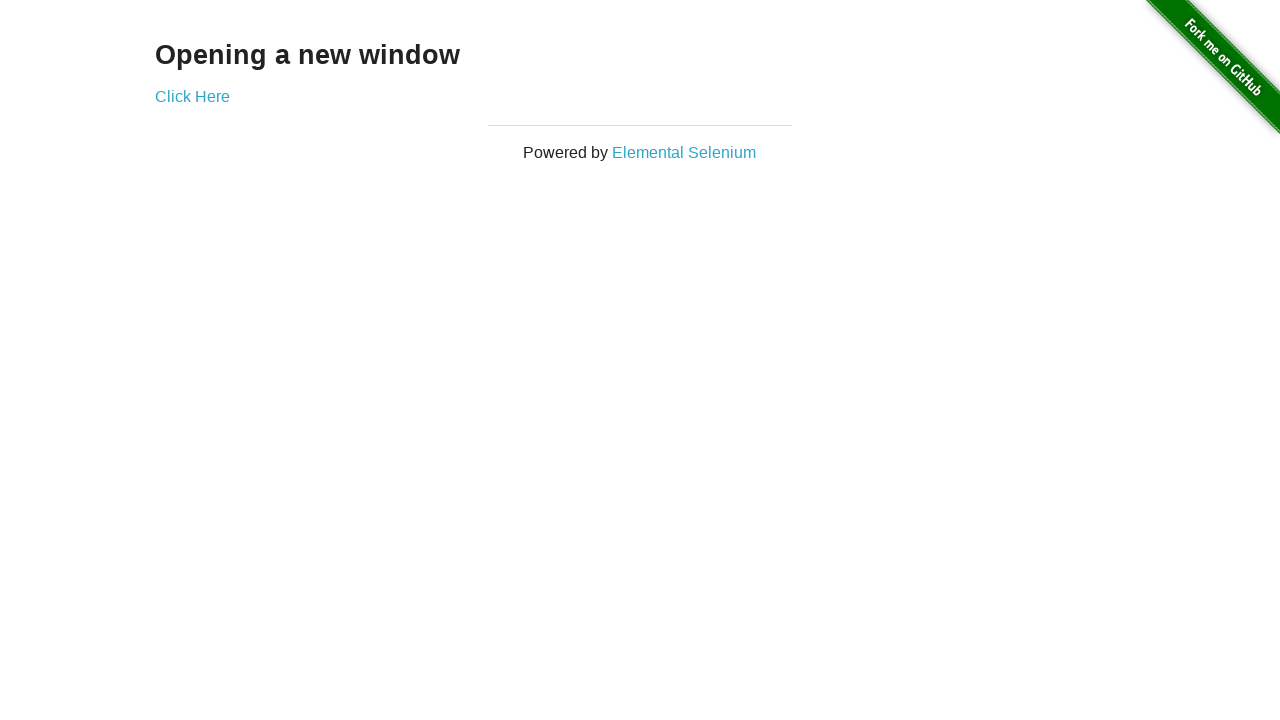

Clicked 'Click Here' link to open new window at (192, 96) on text=Click Here
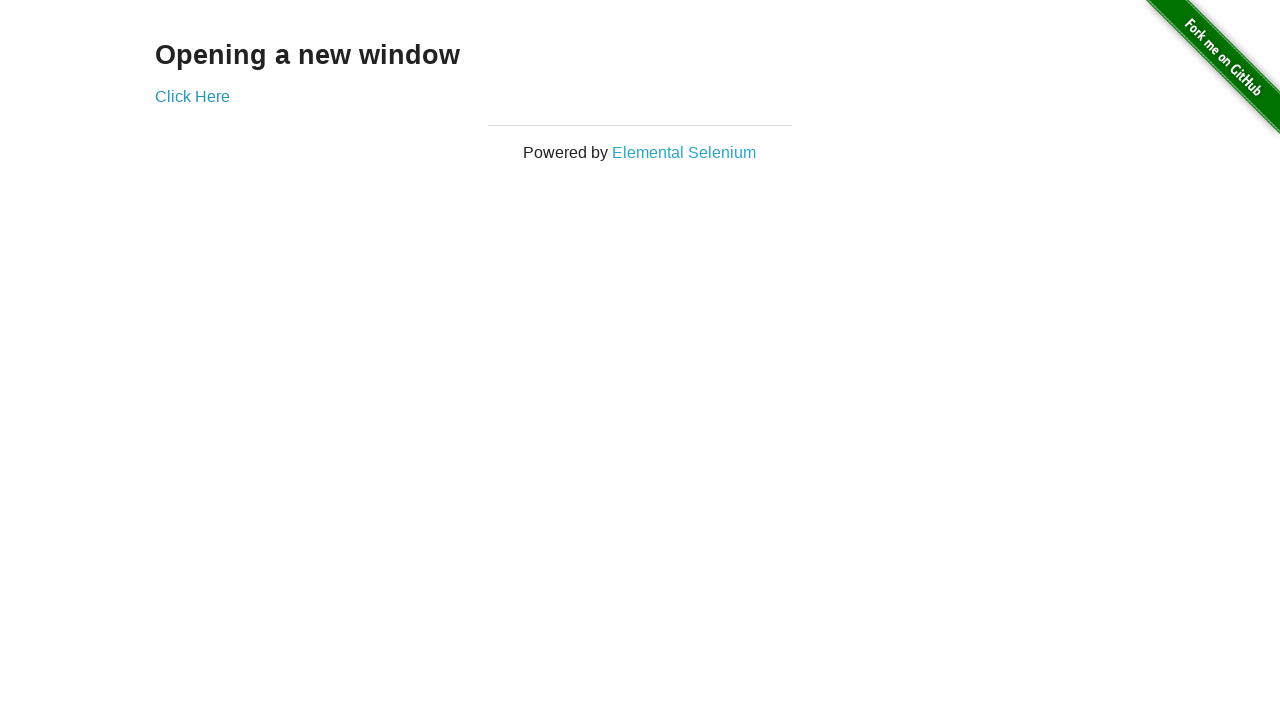

New window opened and captured
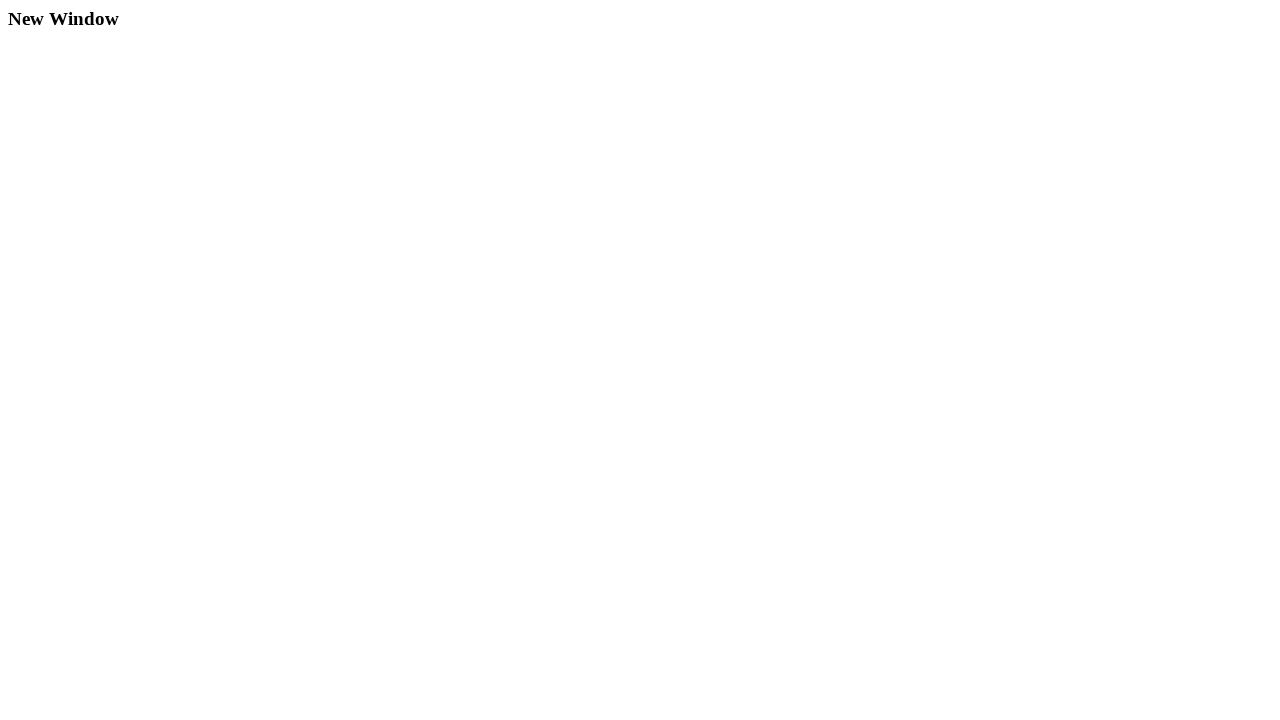

New window page loaded completely
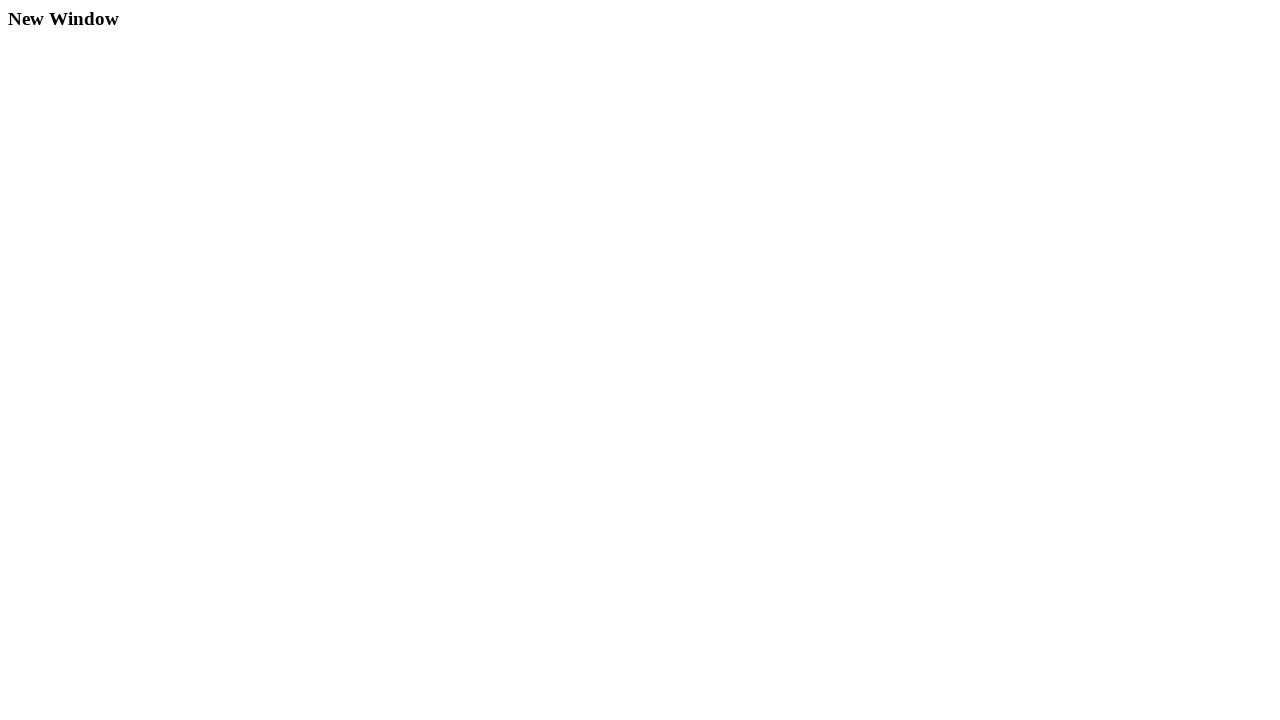

Verified new window heading is 'New Window'
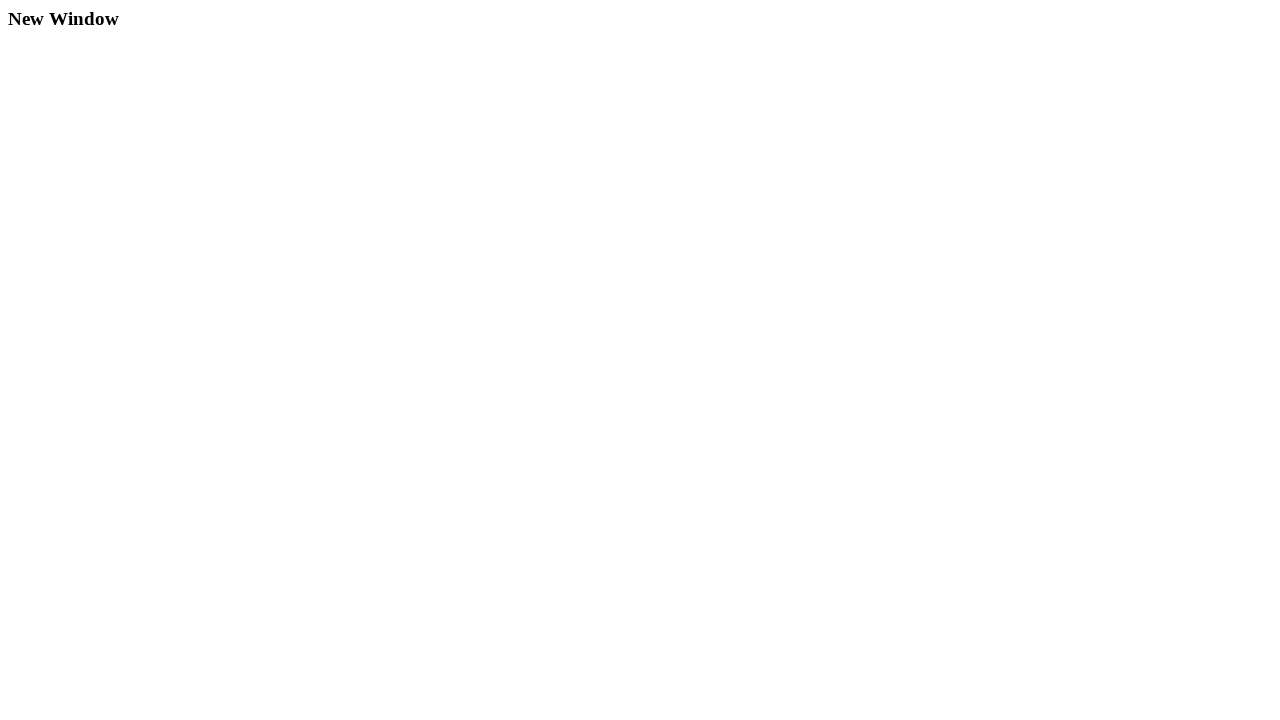

Closed the new window
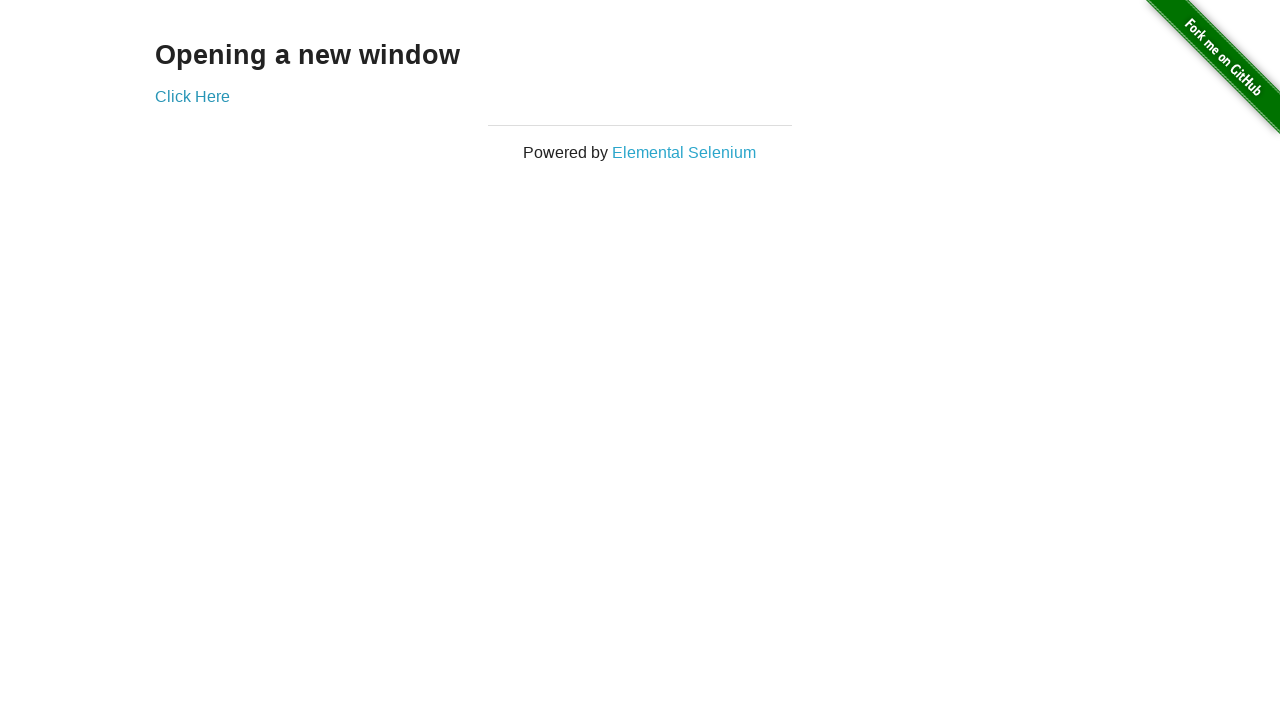

Verified original page still contains 'Opening a new window' text
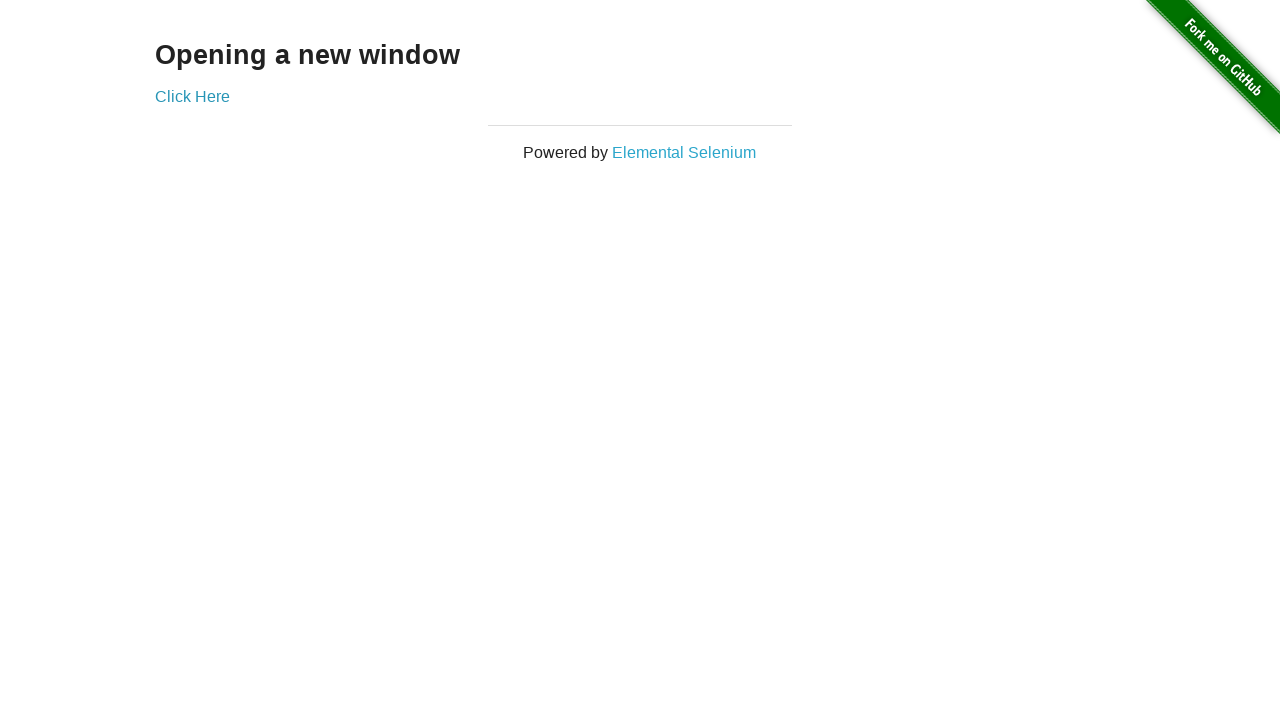

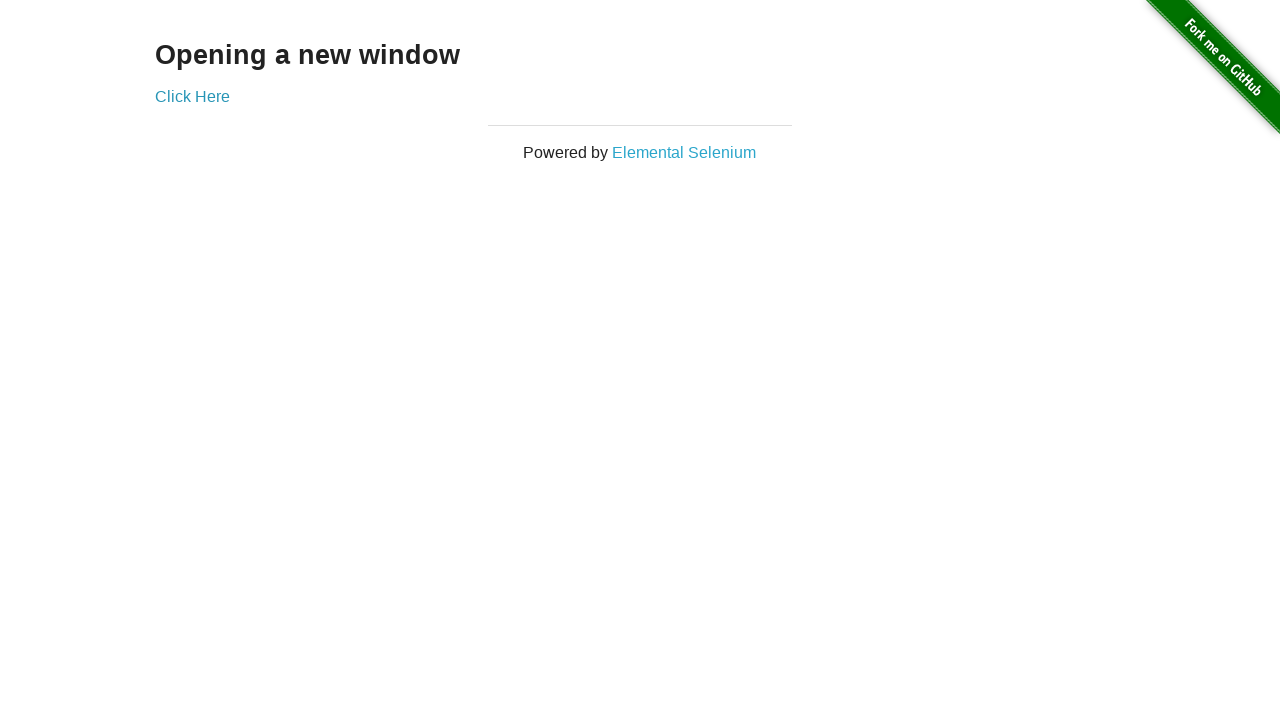